Navigates to the Automation Practice page and verifies that footer links are present and displayed in the page.

Starting URL: https://rahulshettyacademy.com/AutomationPractice/#

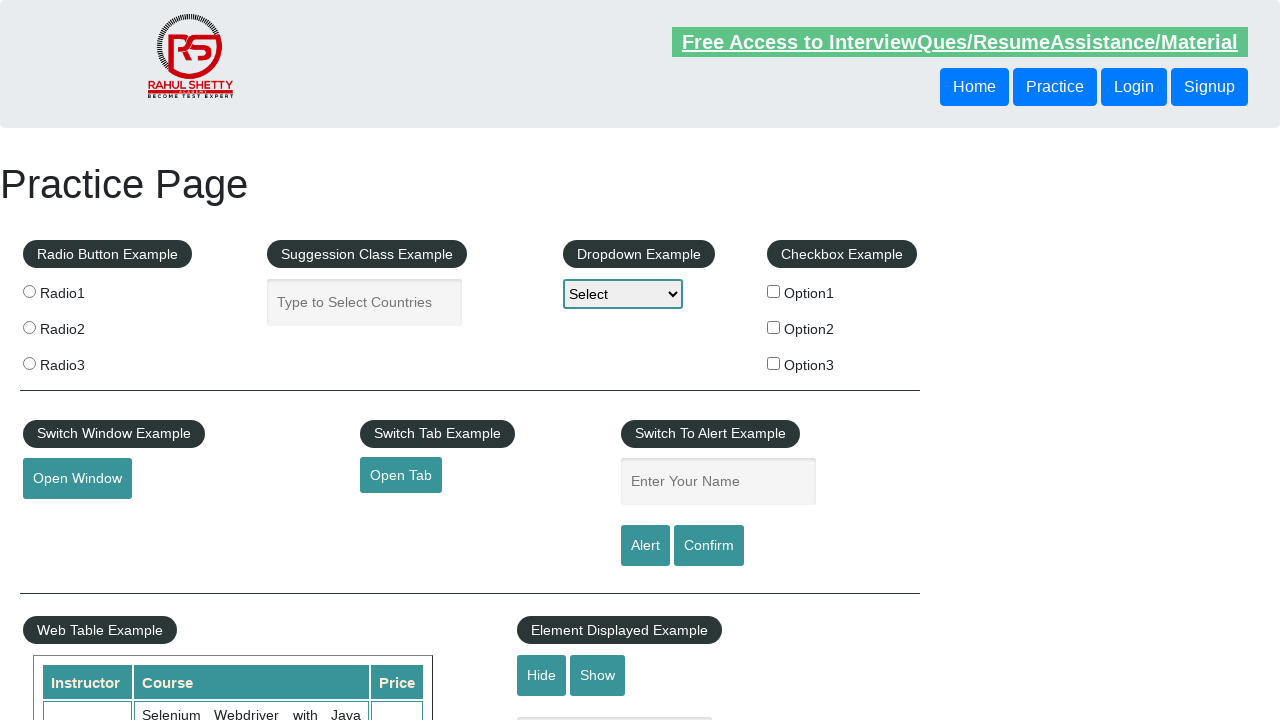

Waited for footer links to be present on the page
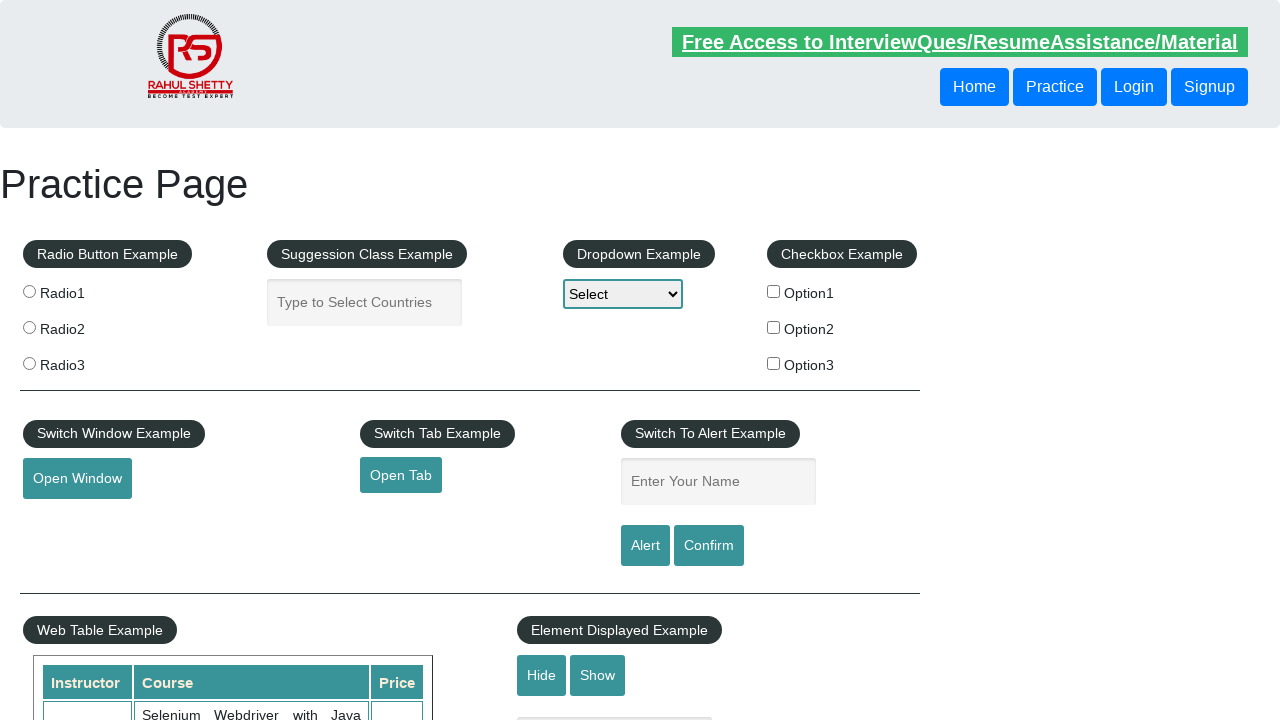

Located all footer links (li.gf-li a)
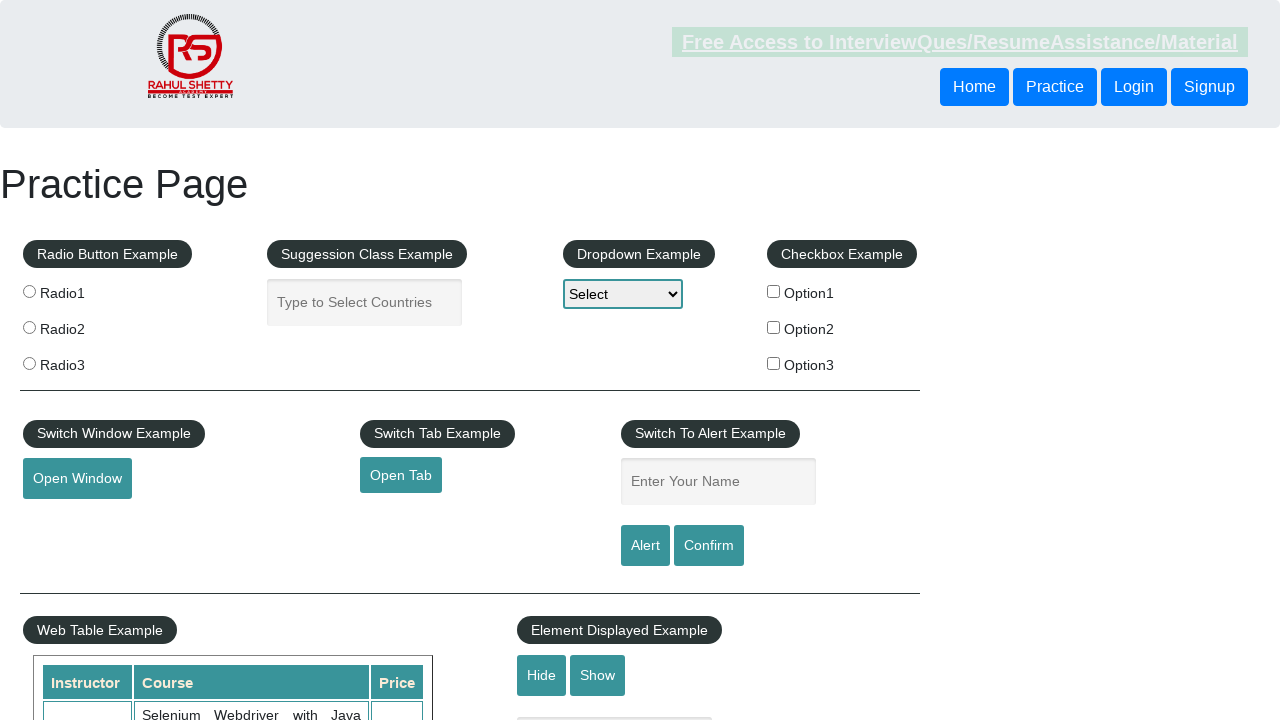

Counted 20 footer links
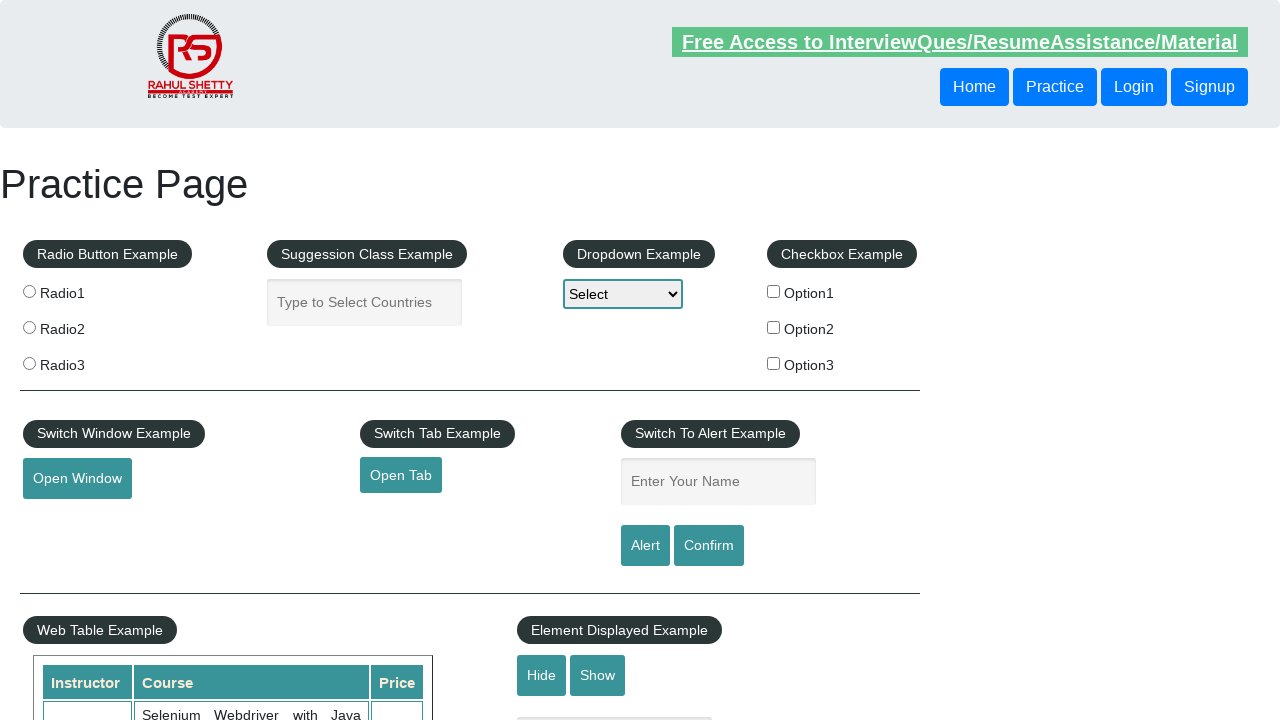

Verified that footer links are present (count > 0)
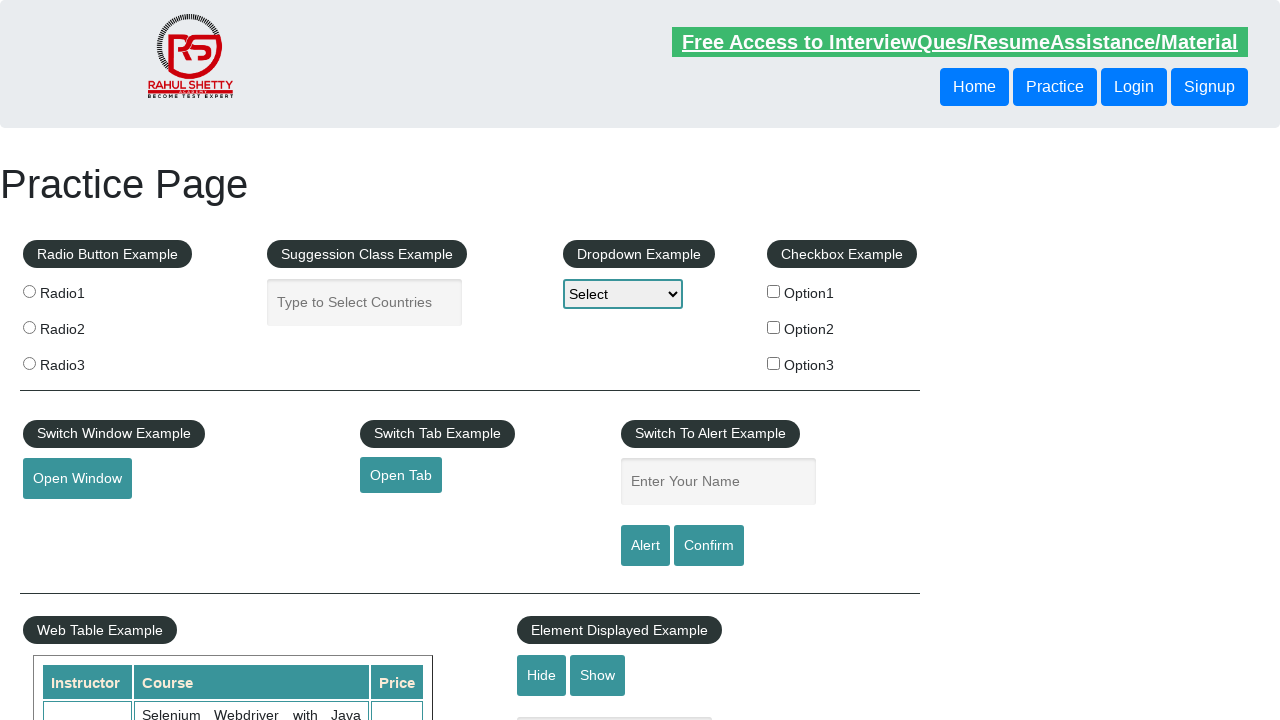

Retrieved href attribute from footer link 1
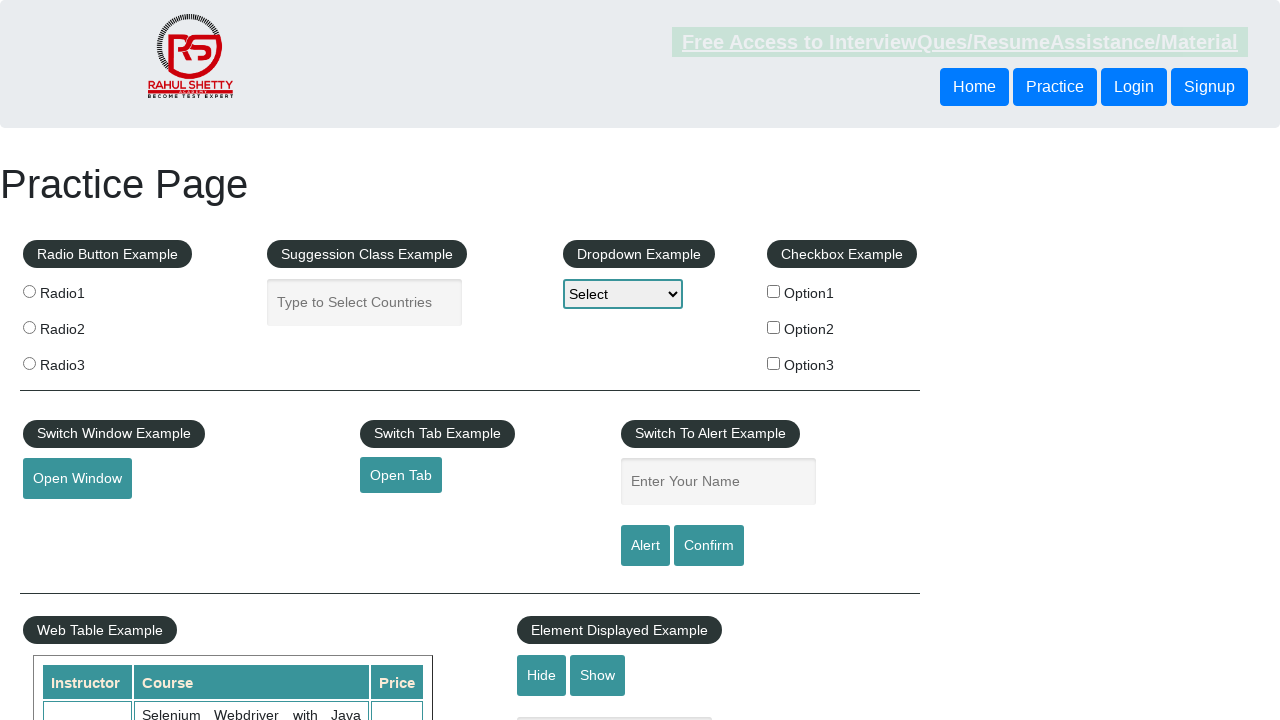

Verified that footer link 1 has a valid href attribute
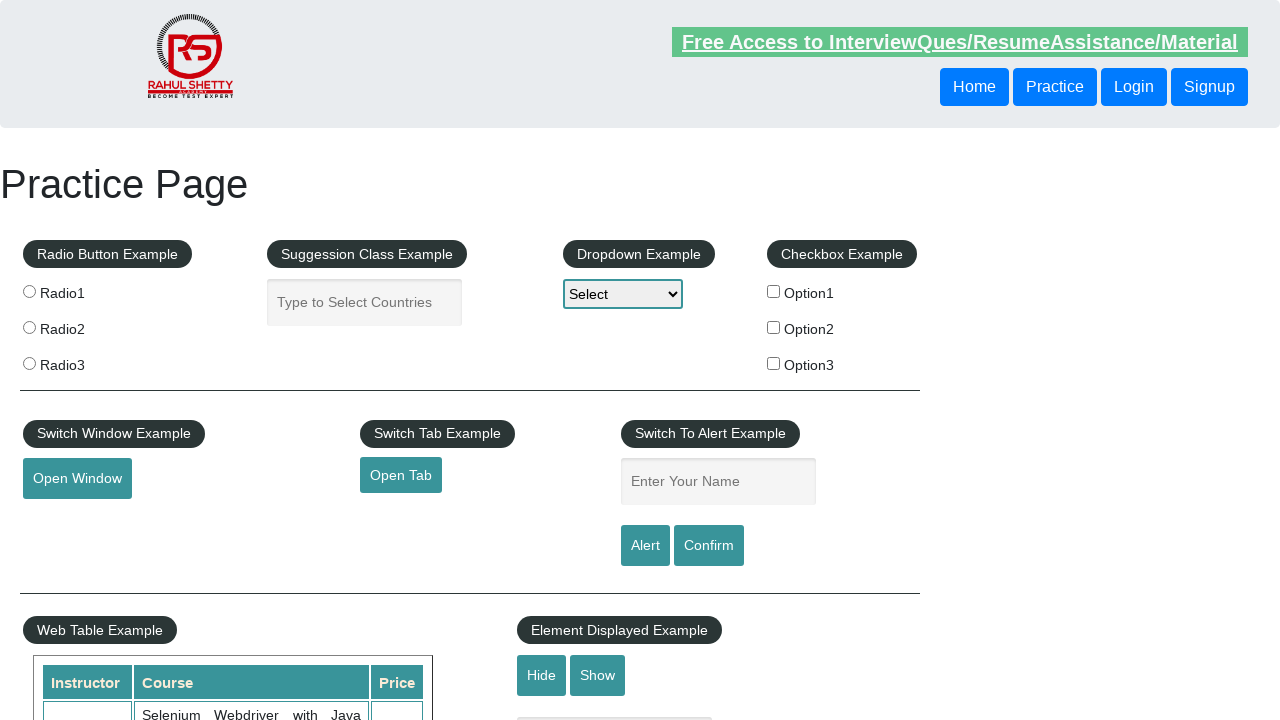

Retrieved href attribute from footer link 2
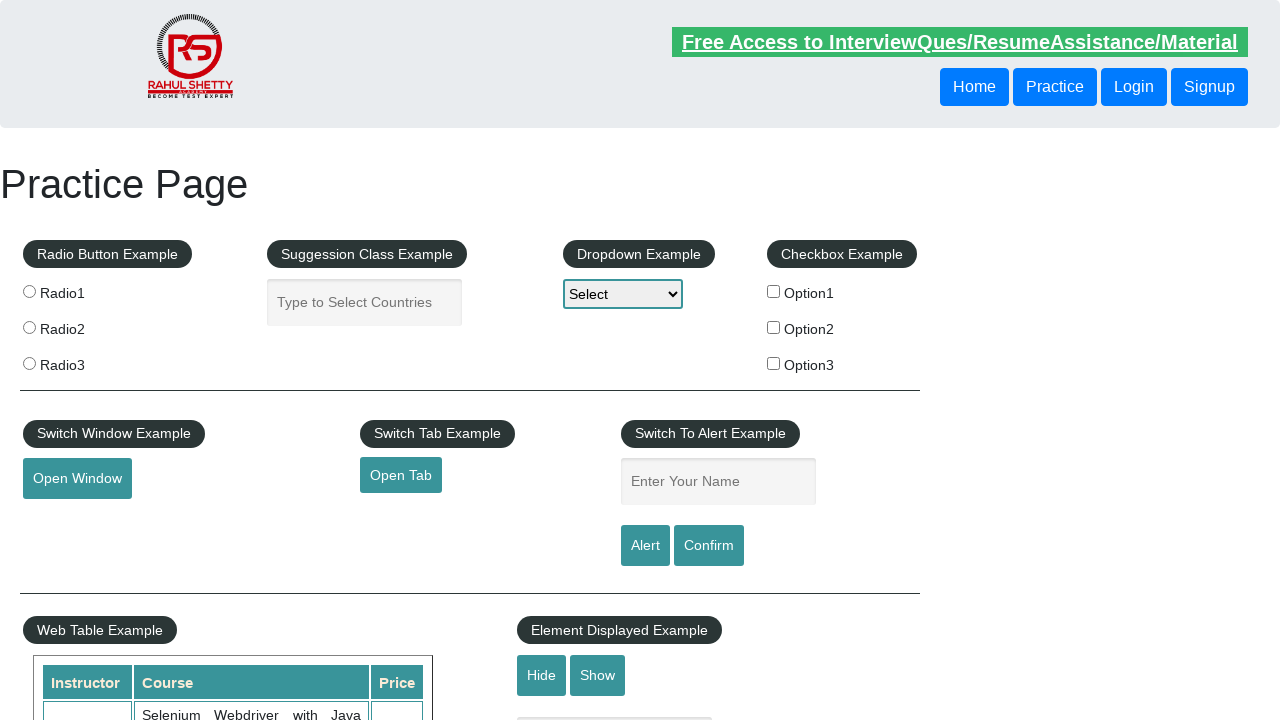

Verified that footer link 2 has a valid href attribute
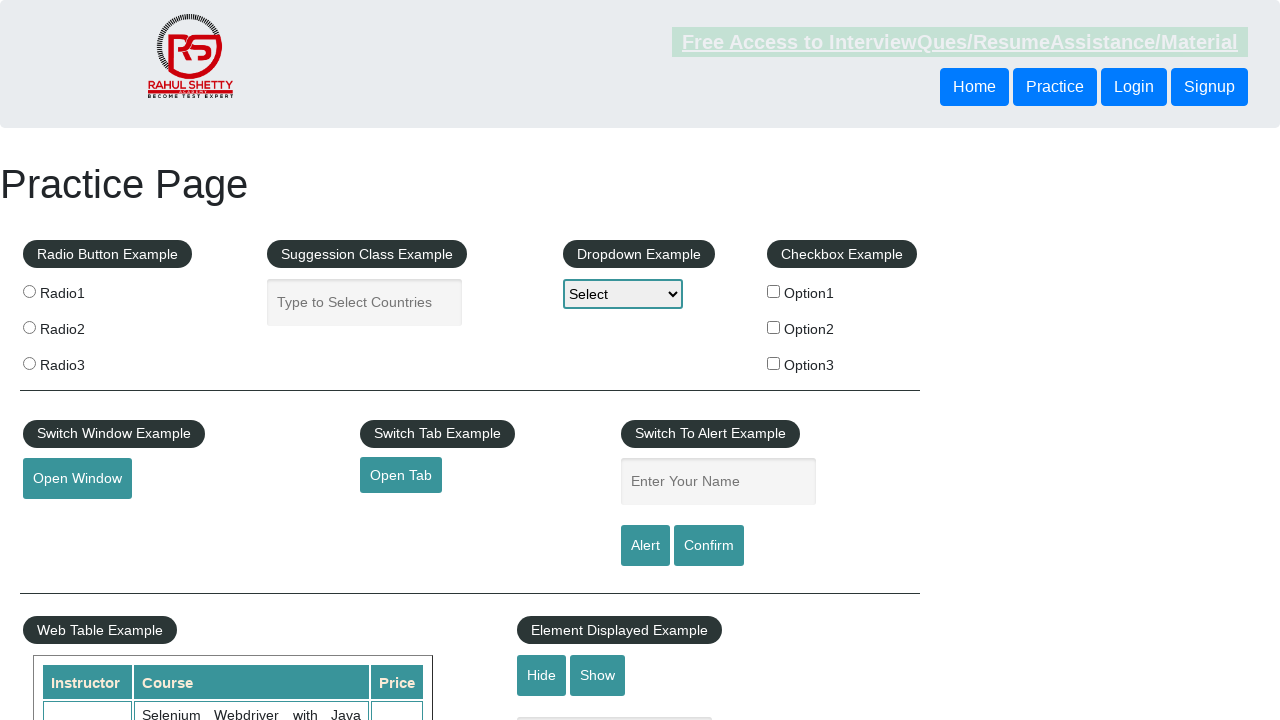

Retrieved href attribute from footer link 3
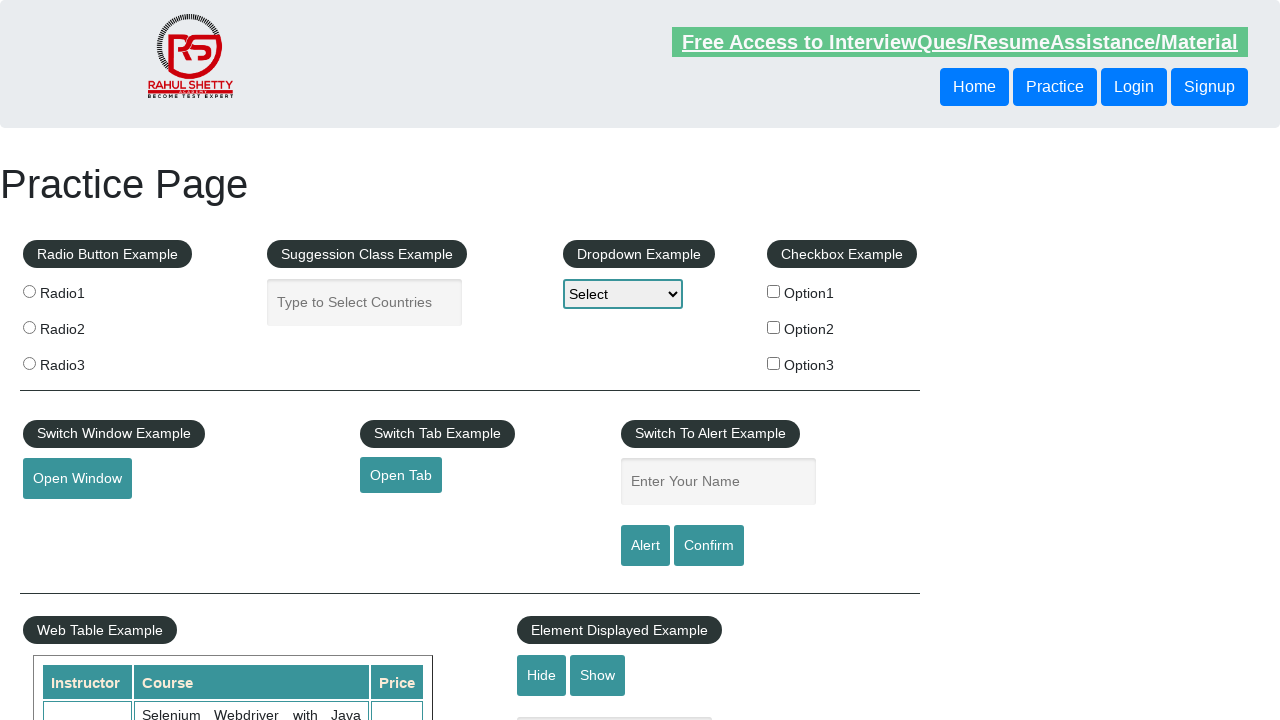

Verified that footer link 3 has a valid href attribute
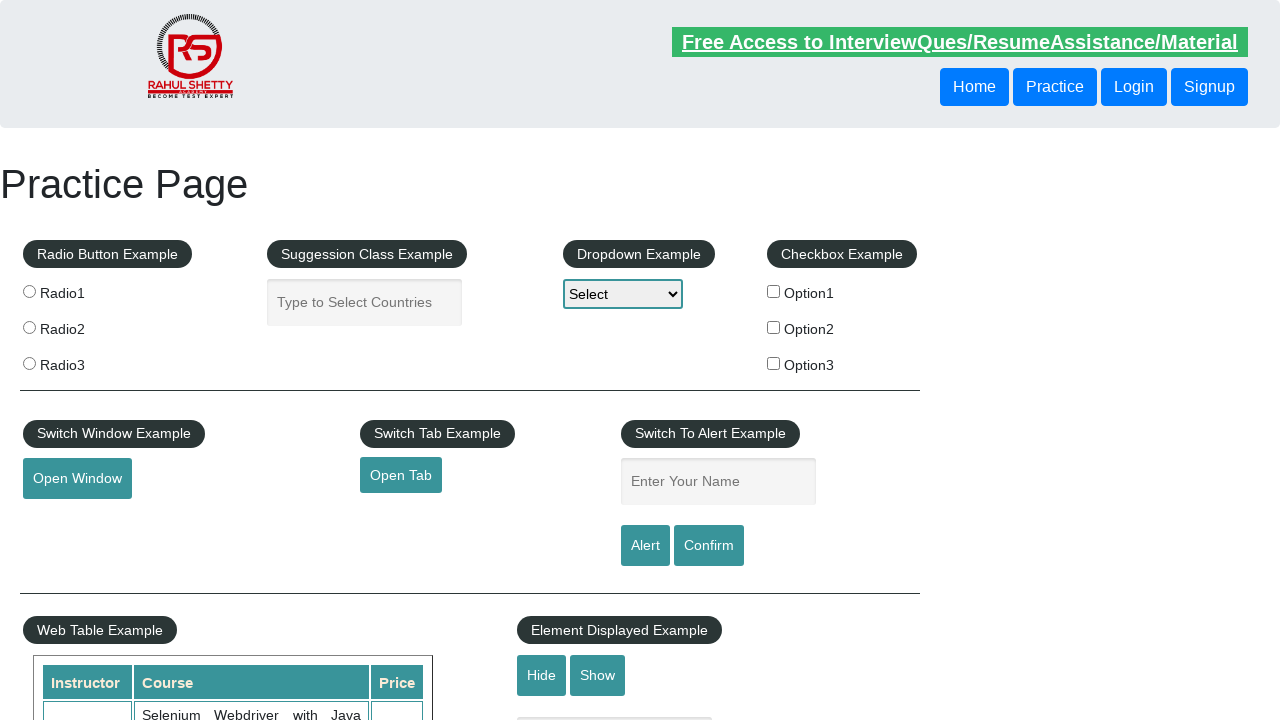

Retrieved href attribute from footer link 4
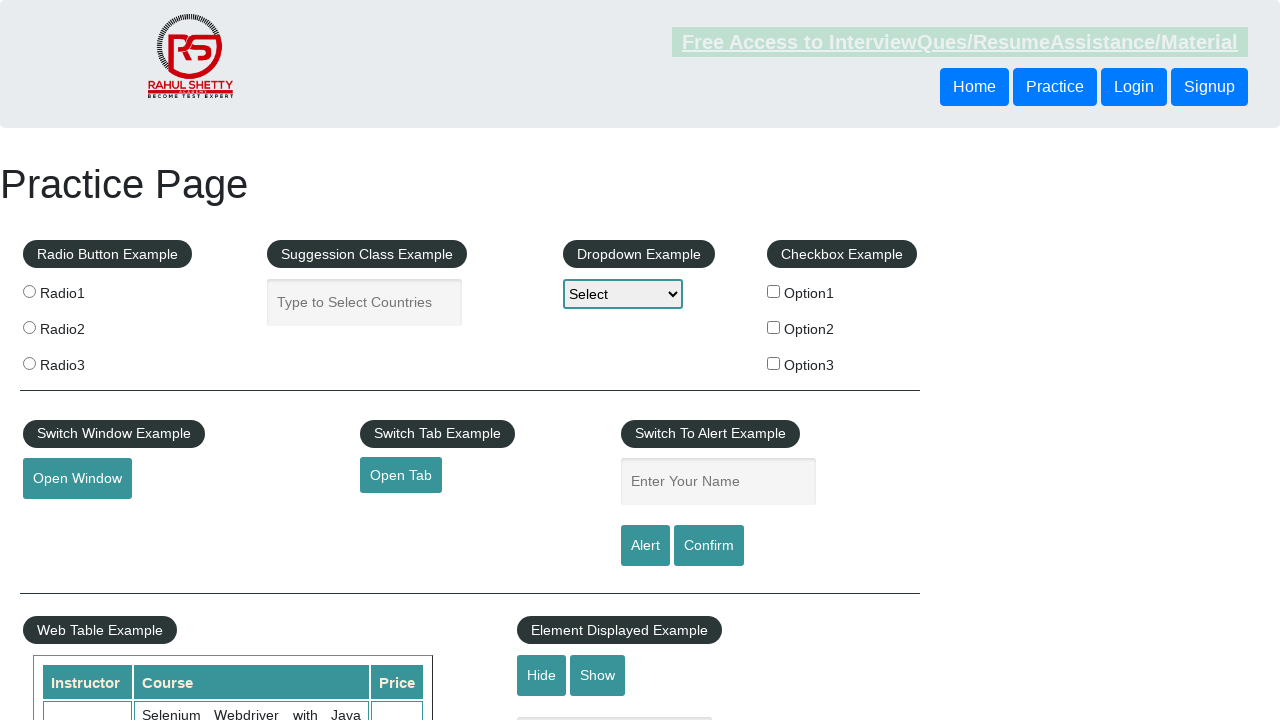

Verified that footer link 4 has a valid href attribute
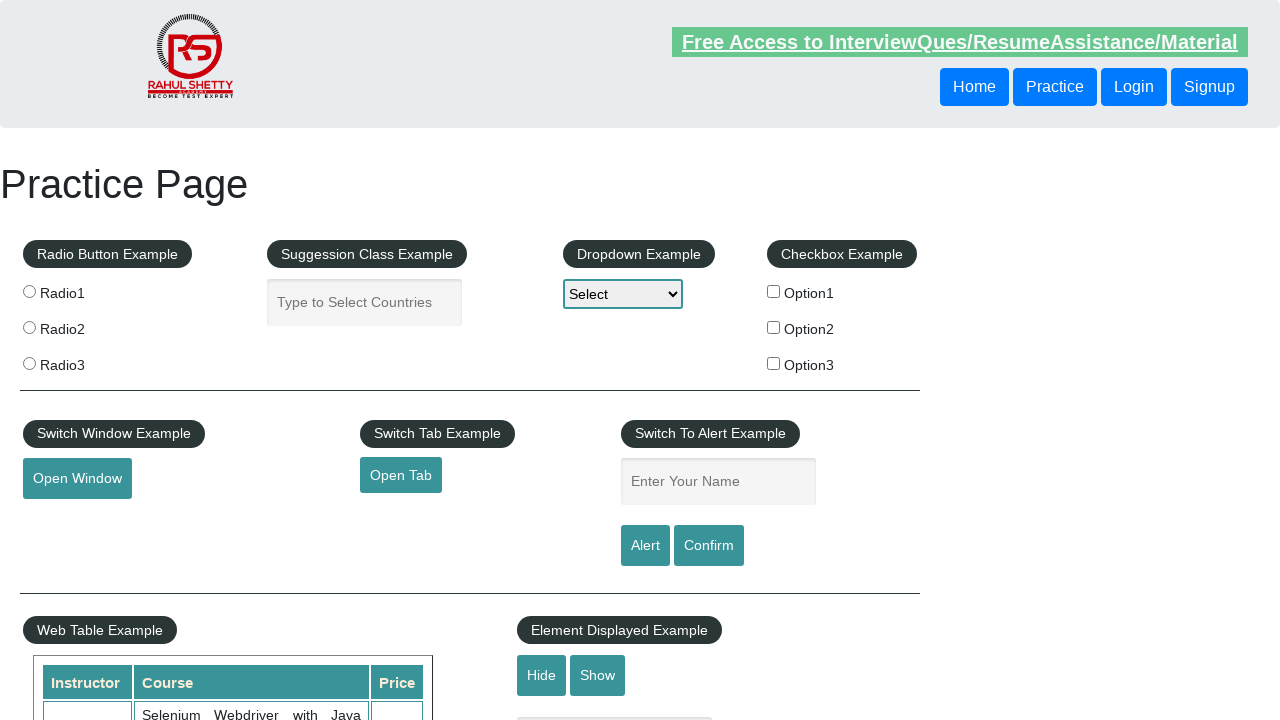

Retrieved href attribute from footer link 5
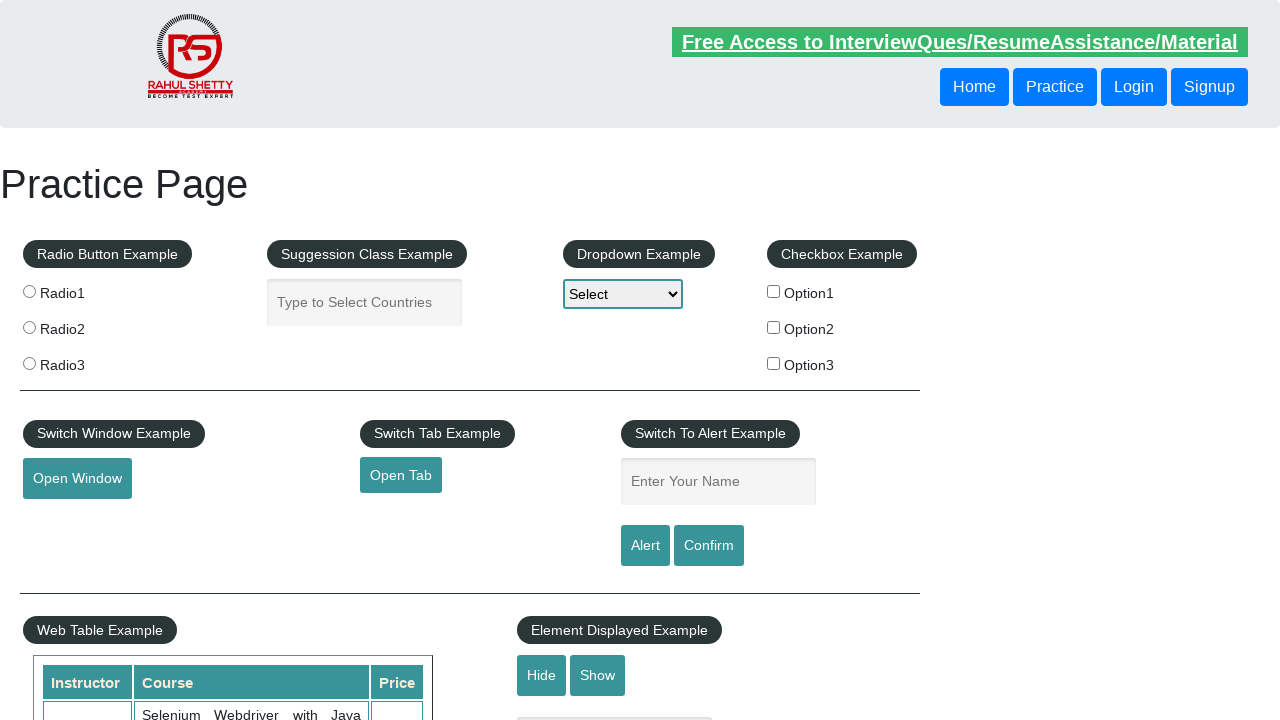

Verified that footer link 5 has a valid href attribute
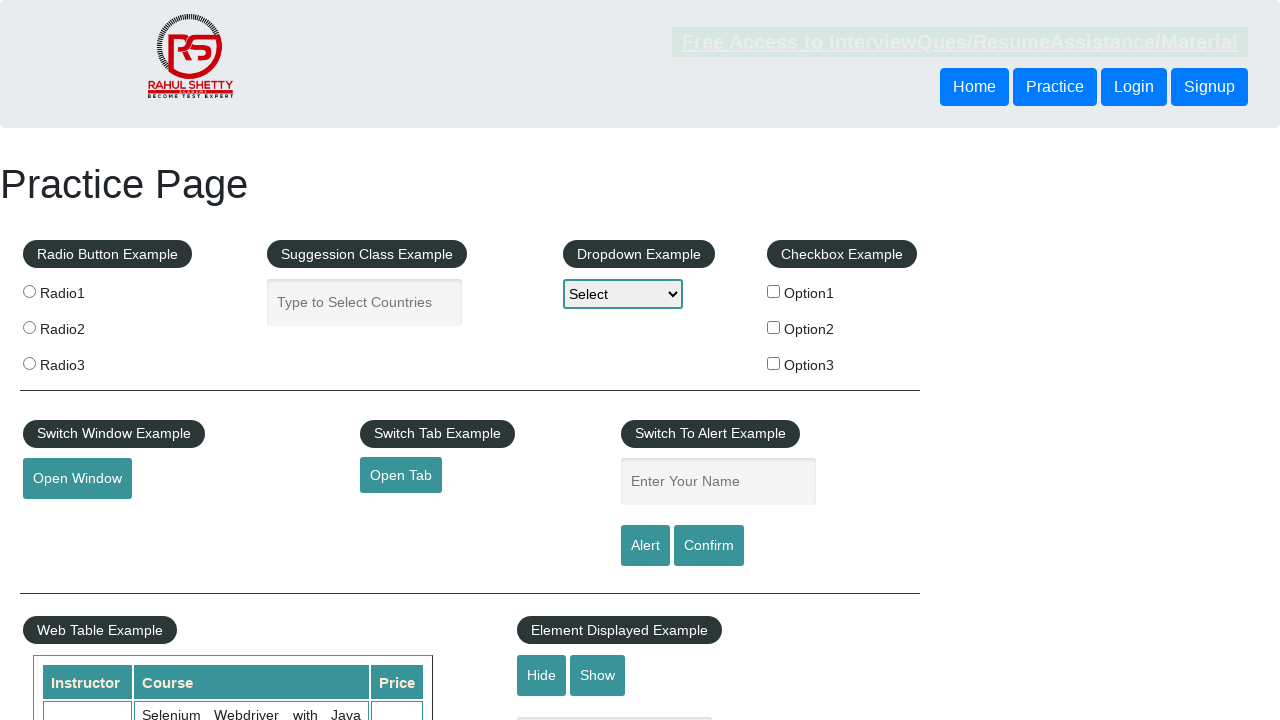

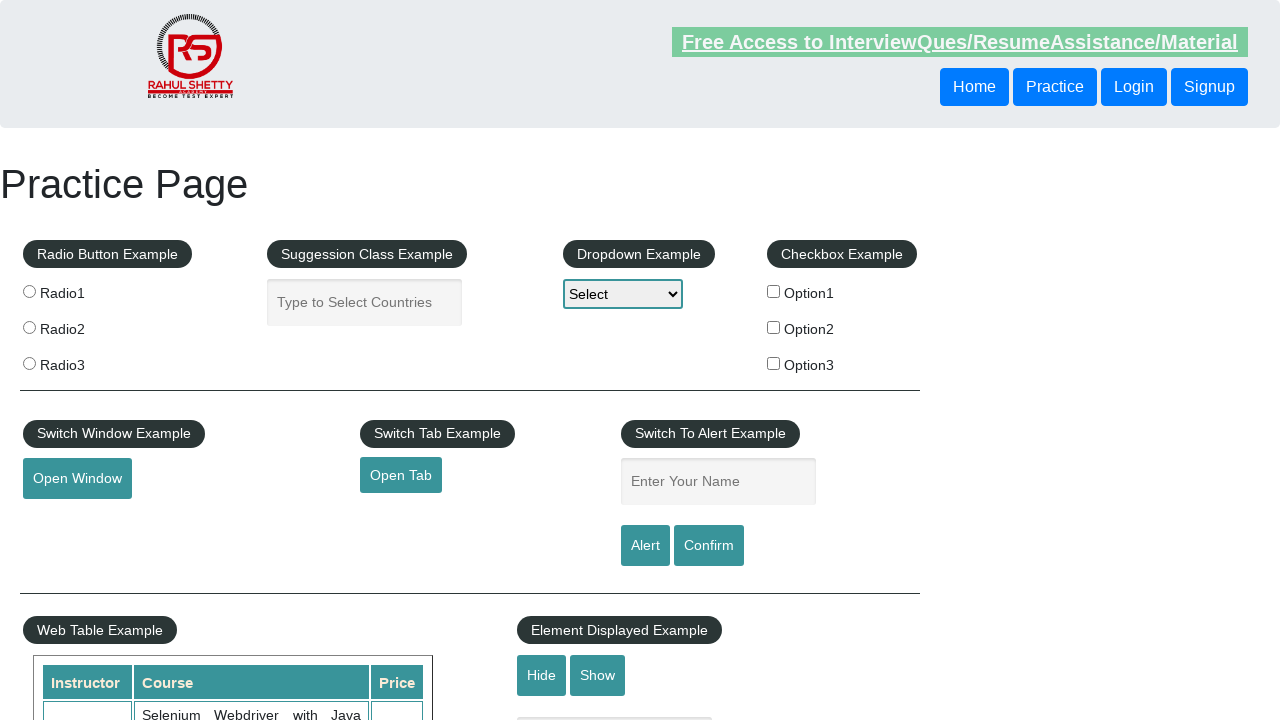